Tests timeout configuration by clicking a button that triggers an AJAX request and then clicking the success button once it appears

Starting URL: http://uitestingplayground.com/ajax

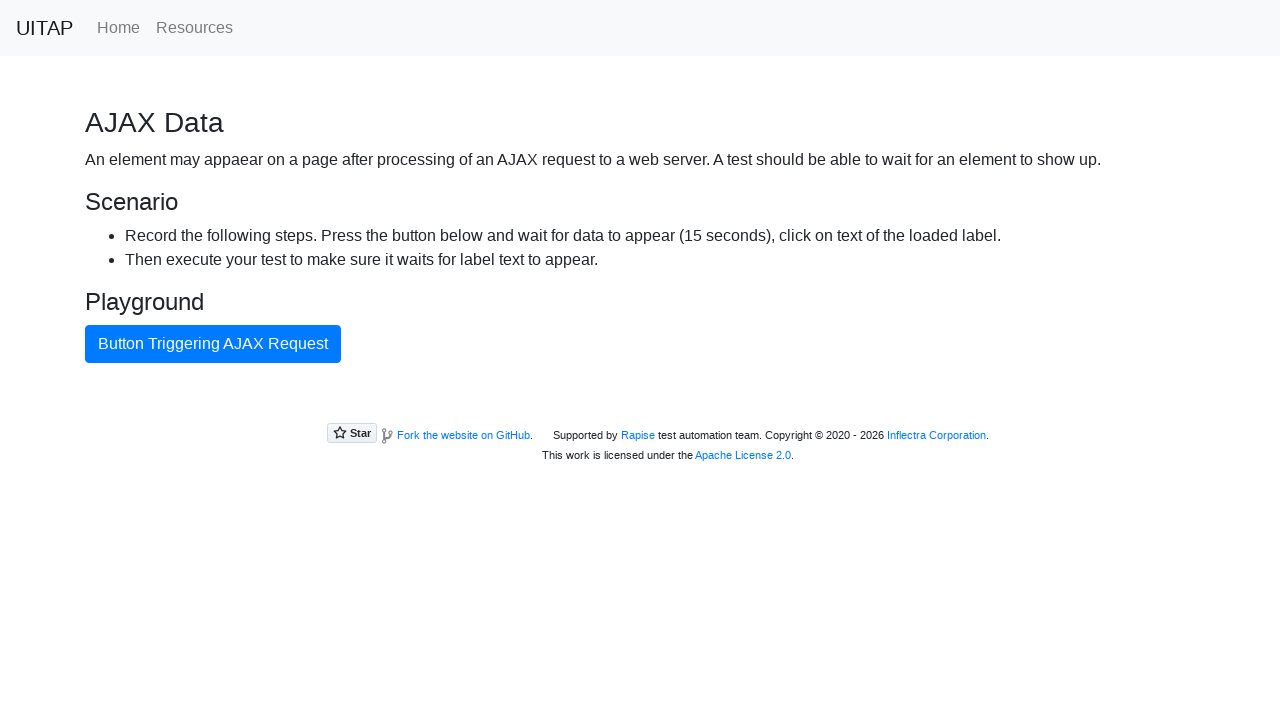

Clicked button that triggers AJAX request at (213, 344) on internal:text="Button Triggering AJAX Request"i
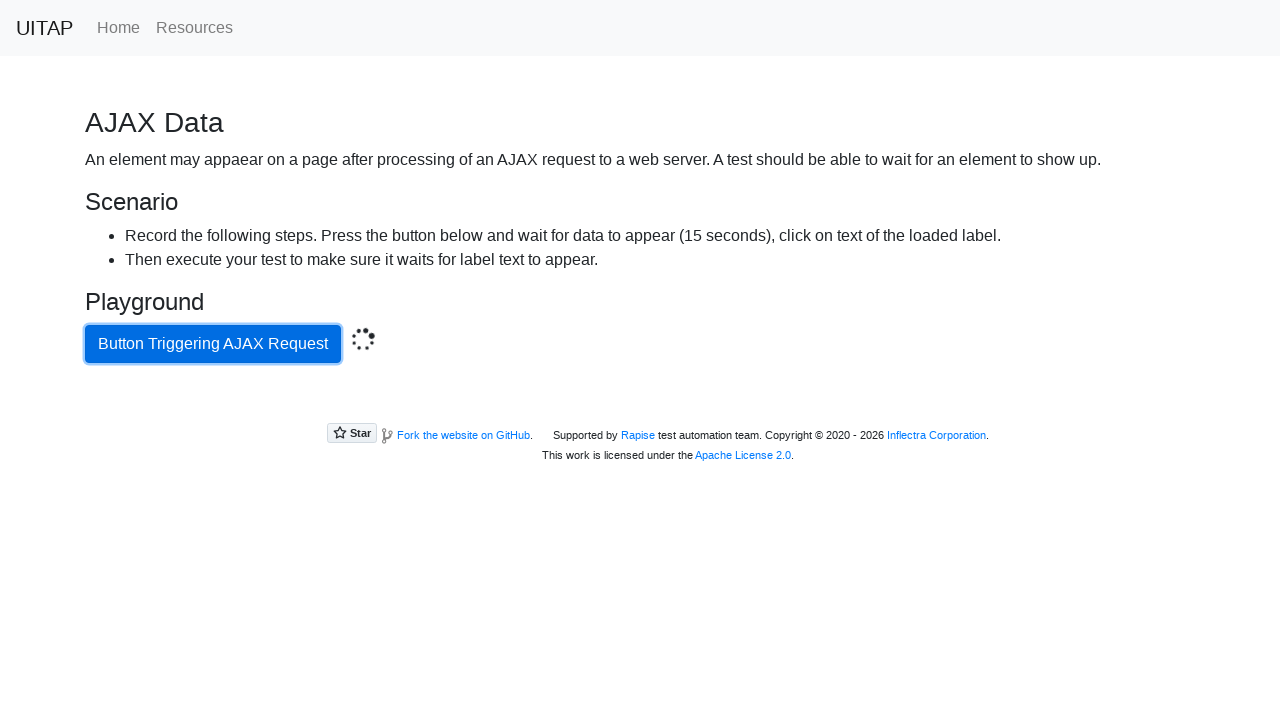

Clicked success button after AJAX request completed at (640, 405) on .bg-success
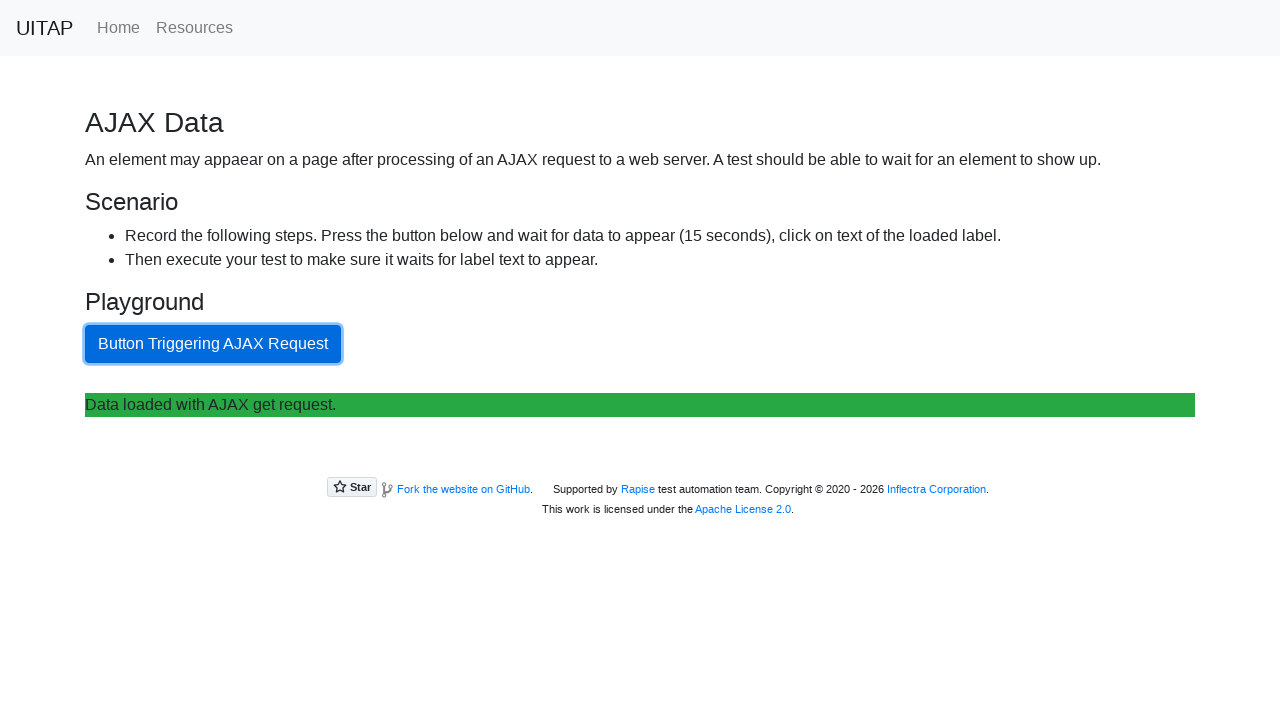

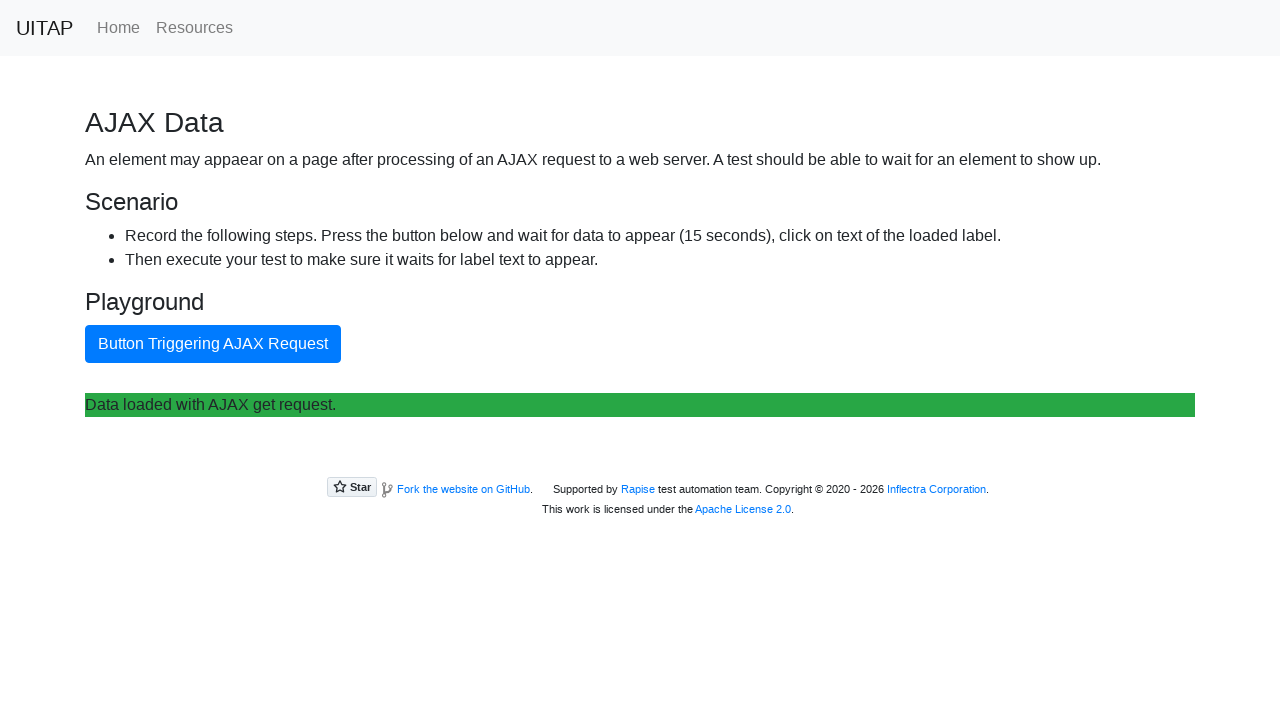